Verifies the page title of the OrangeHRM login page

Starting URL: https://opensource-demo.orangehrmlive.com/web/index.php/auth/login

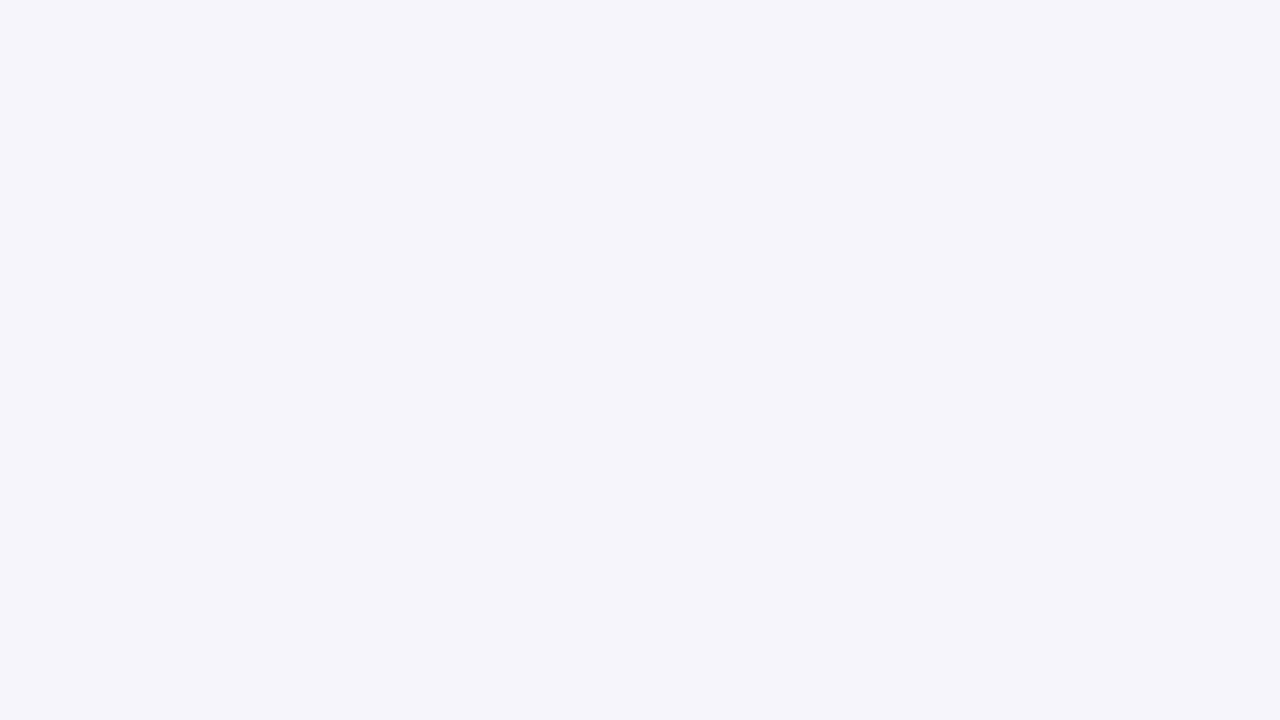

Verified OrangeHRM login page title is 'OrangeHRM'
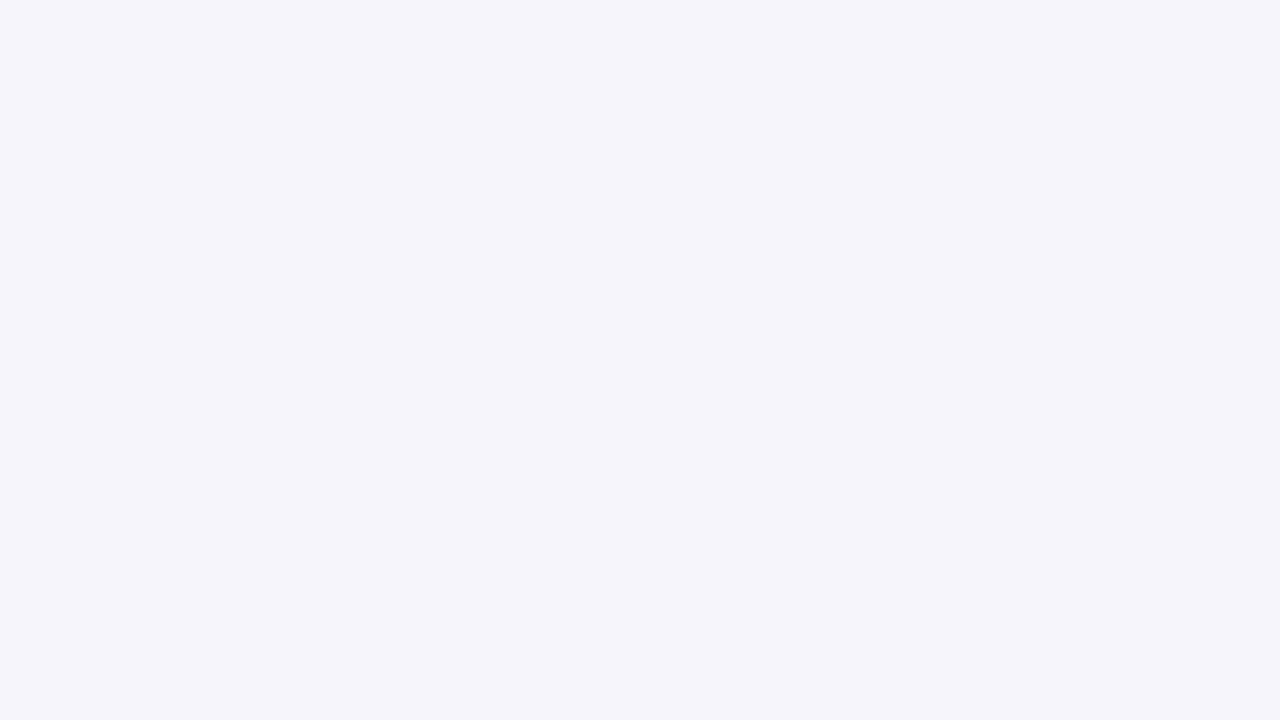

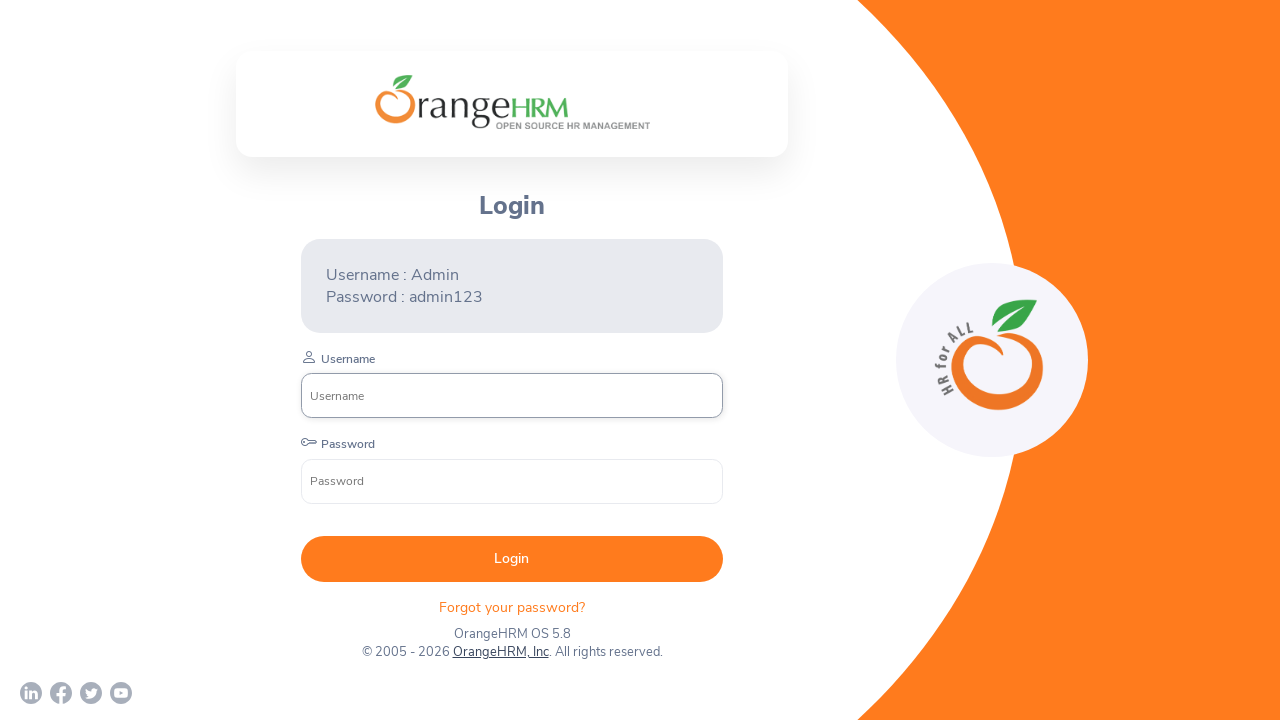